Navigates to Rediff Money BSE gainers page and verifies that the stock market data table loads with company information

Starting URL: https://money.rediff.com/gainers/bse/daily/groupa?src=gain_lose

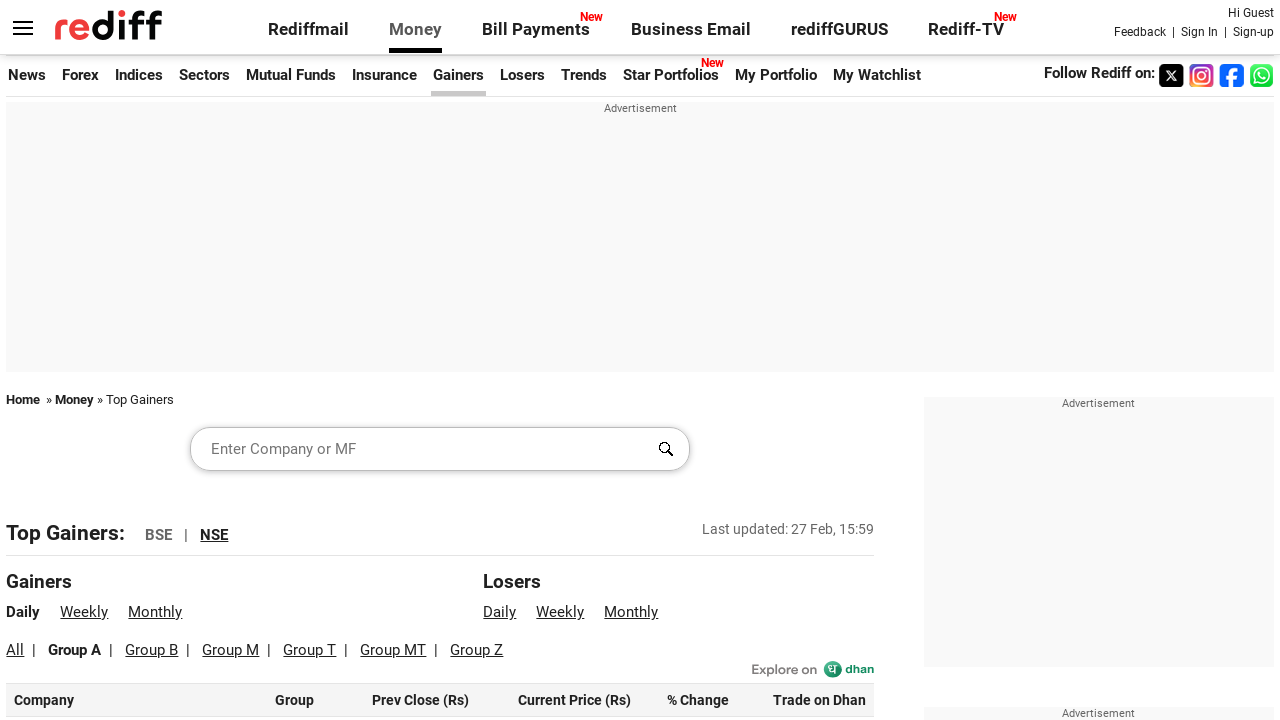

Navigated to Rediff Money BSE gainers page
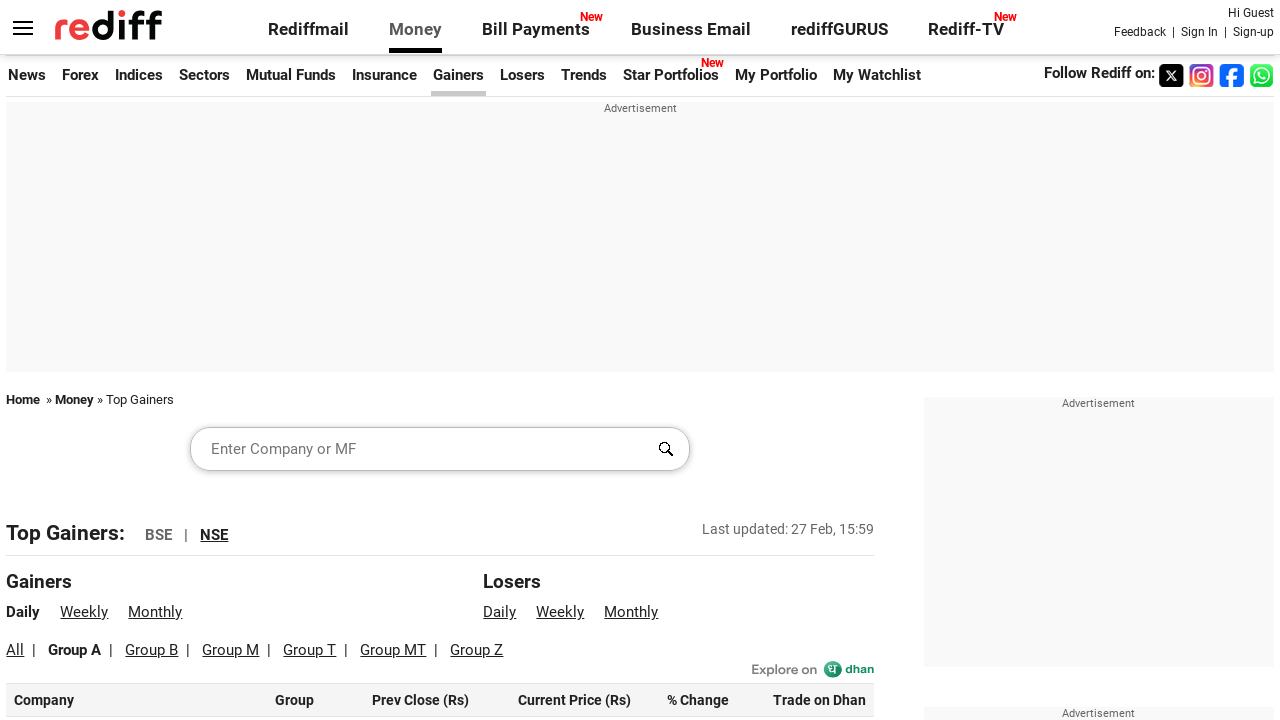

Stock market data table container loaded
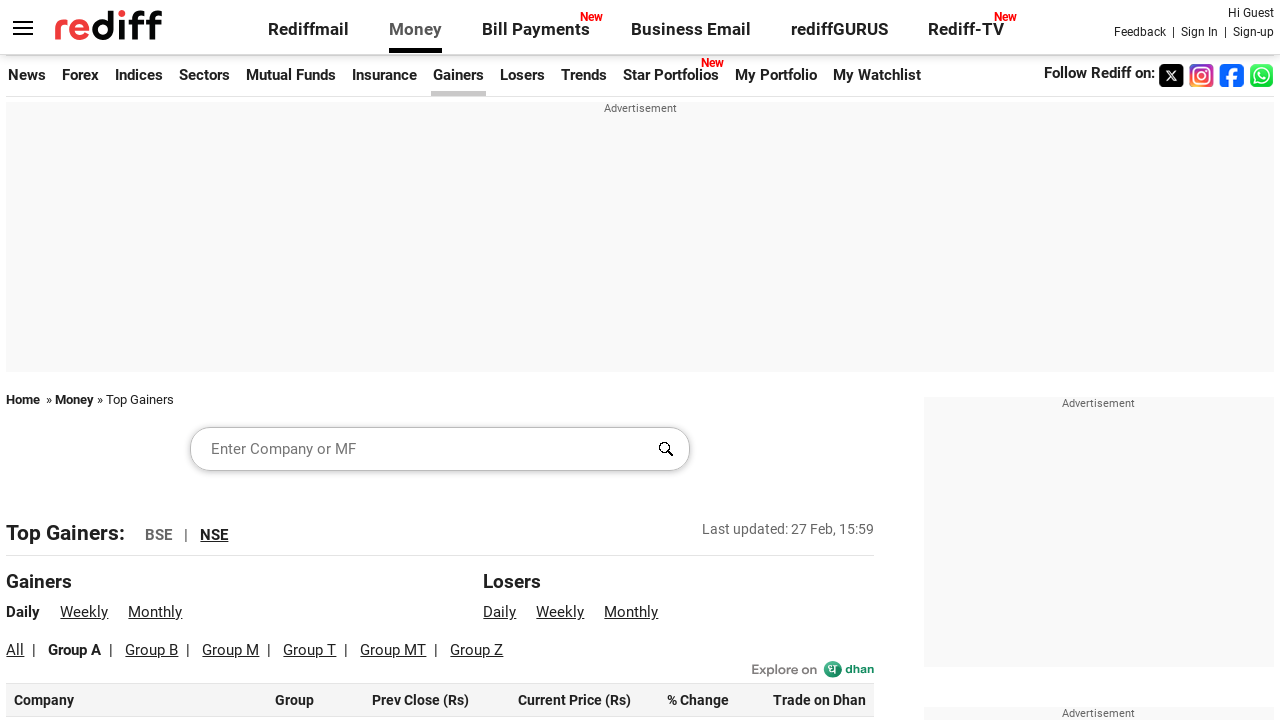

Table rows are present in the stock market data table
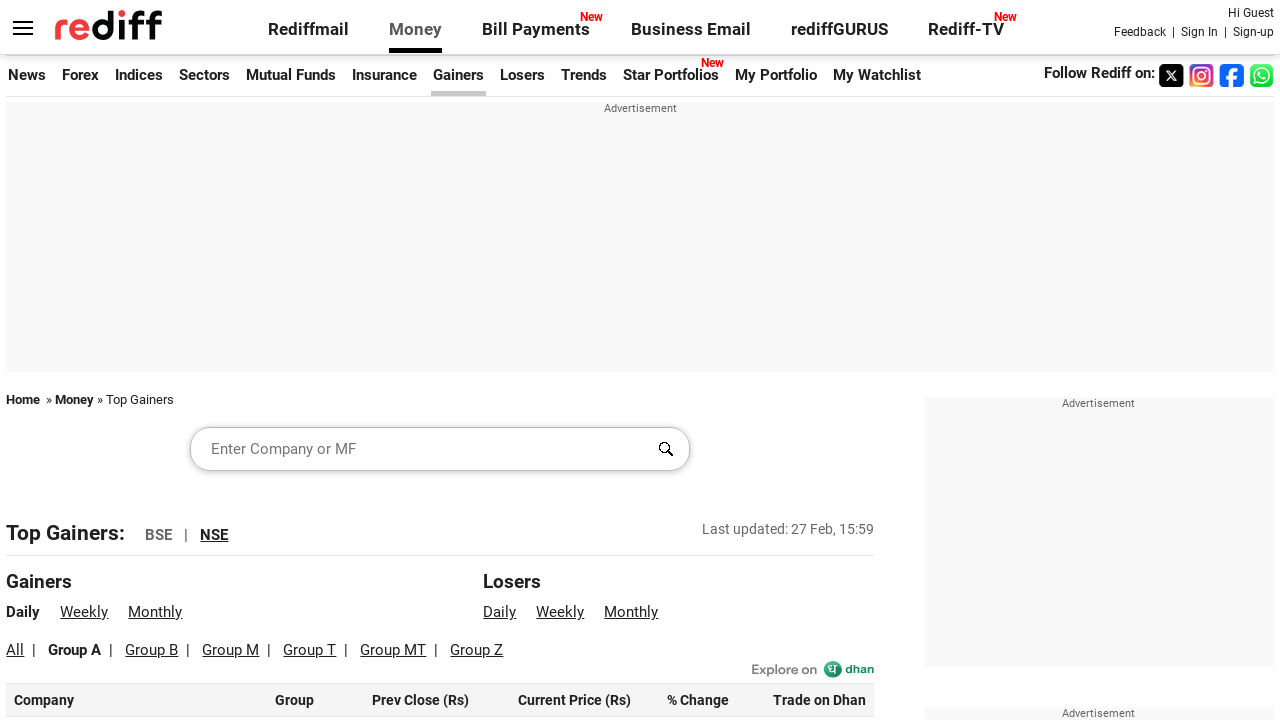

First company name cell is visible in the table
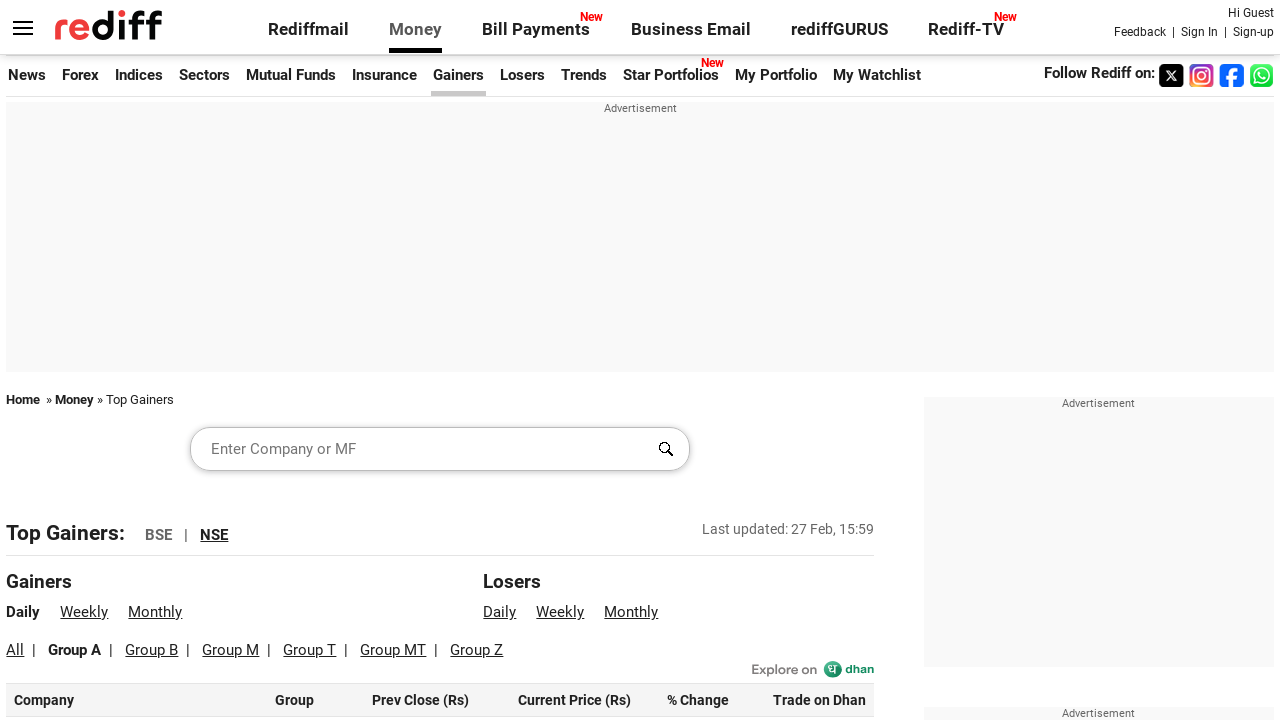

Clicked on the first company link to verify table interactivity at (62, 360) on #leftcontainer table tbody tr:first-child td:first-child a
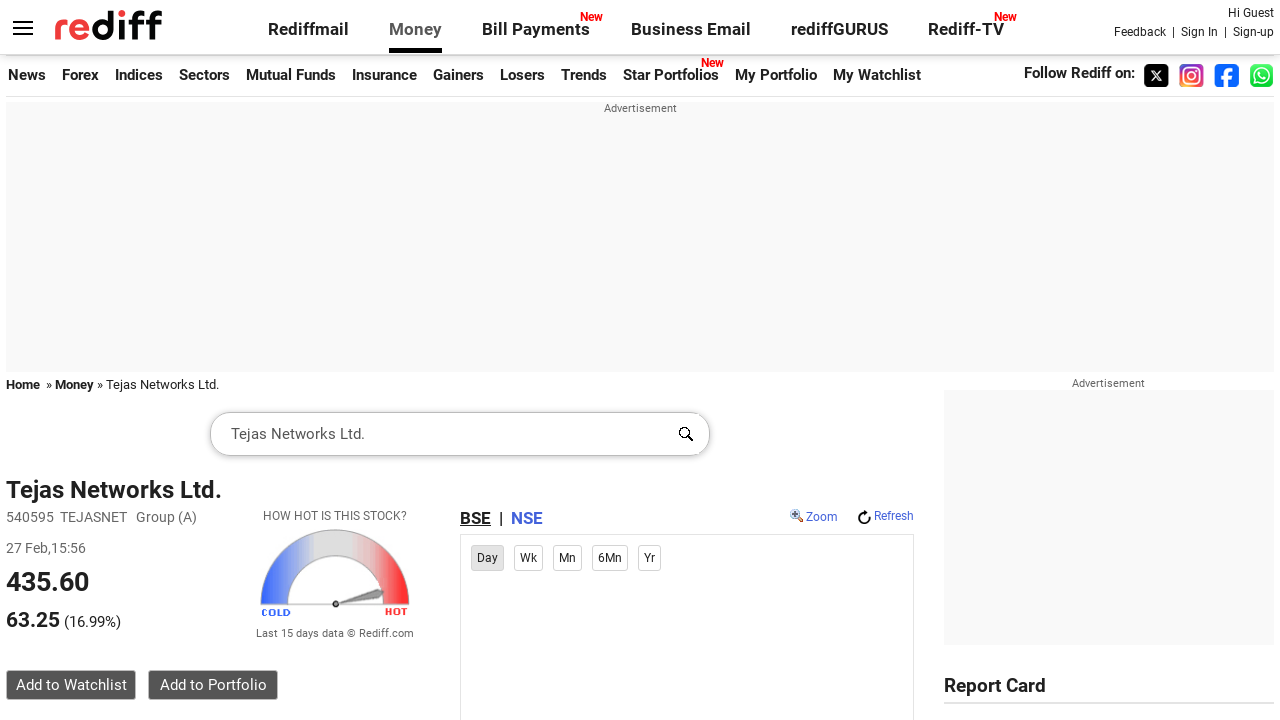

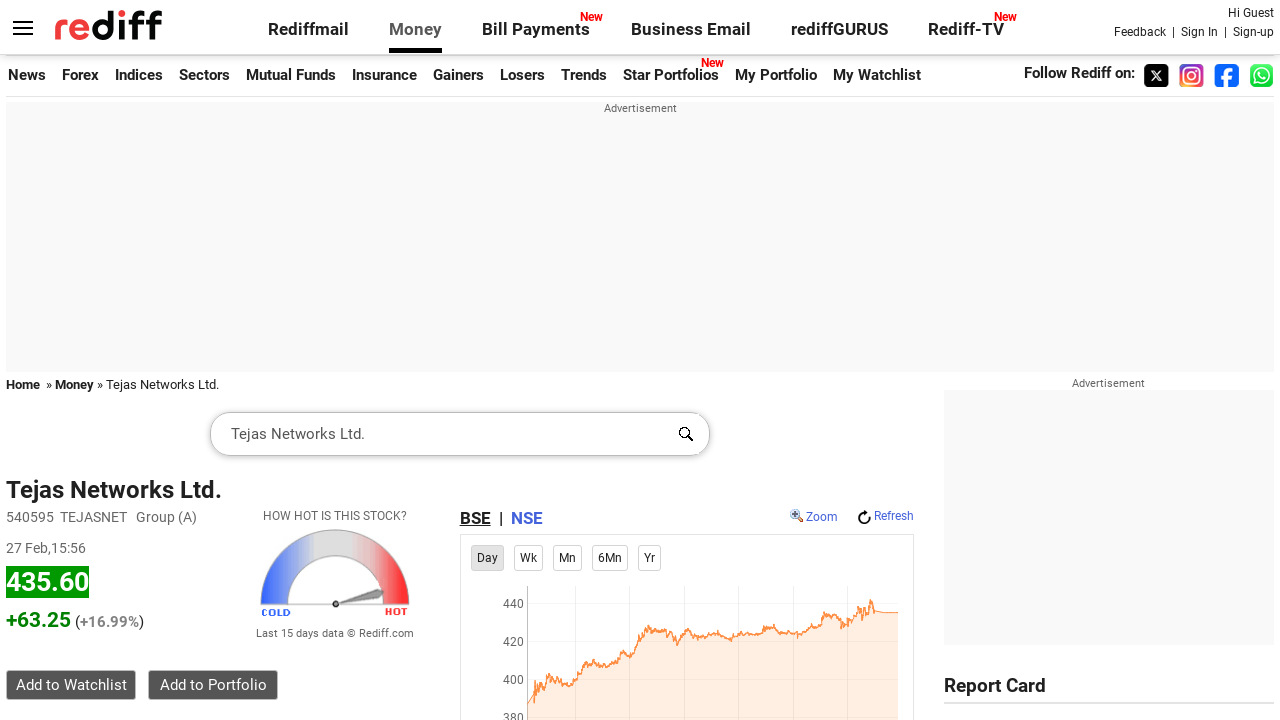